Tests the auto-suggest dropdown functionality by typing a search term, then using keyboard navigation to move through the suggestions.

Starting URL: http://qaclickacademy.com/practice.php

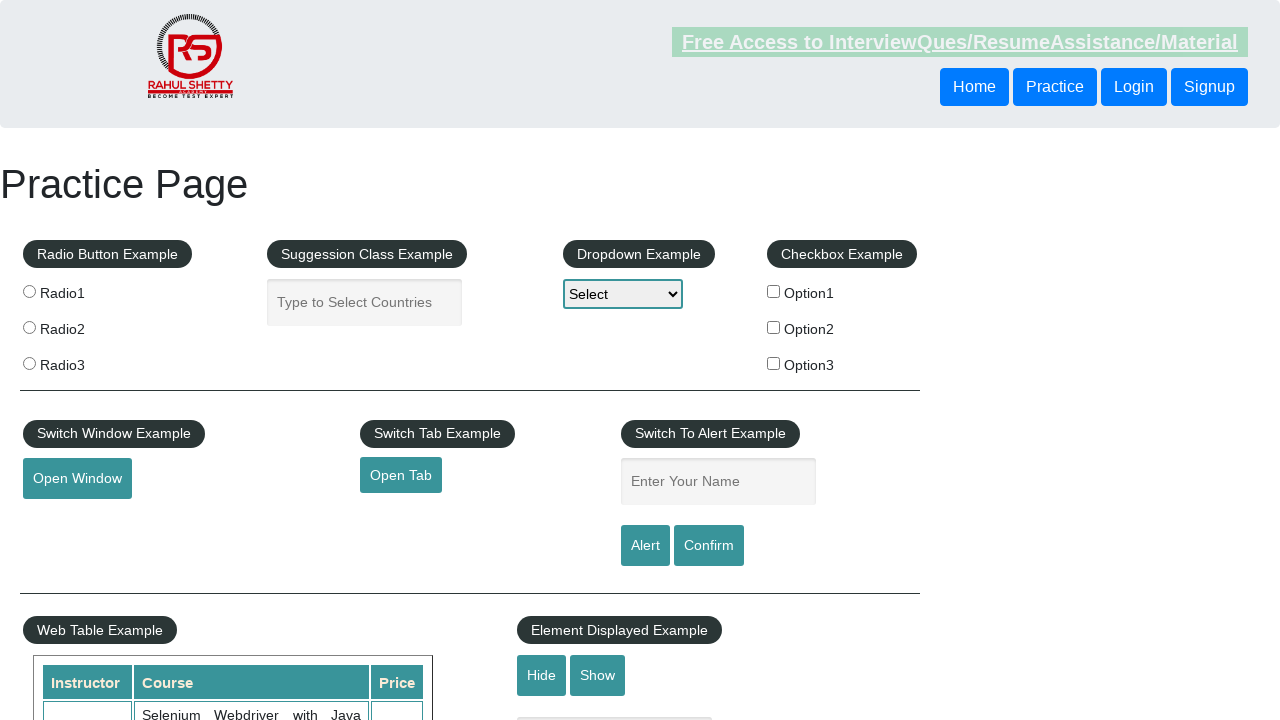

Typed 'united' into the autocomplete field to trigger suggestions on #autocomplete
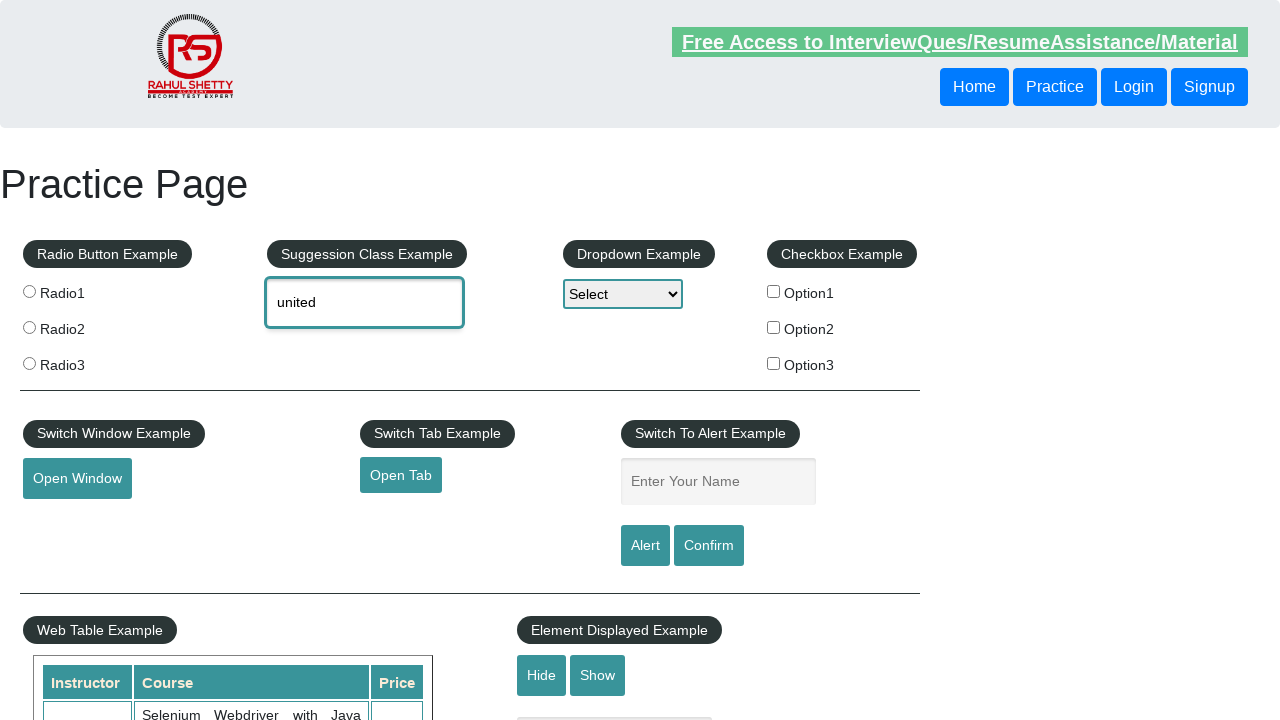

Waited 2 seconds for autocomplete suggestions to appear
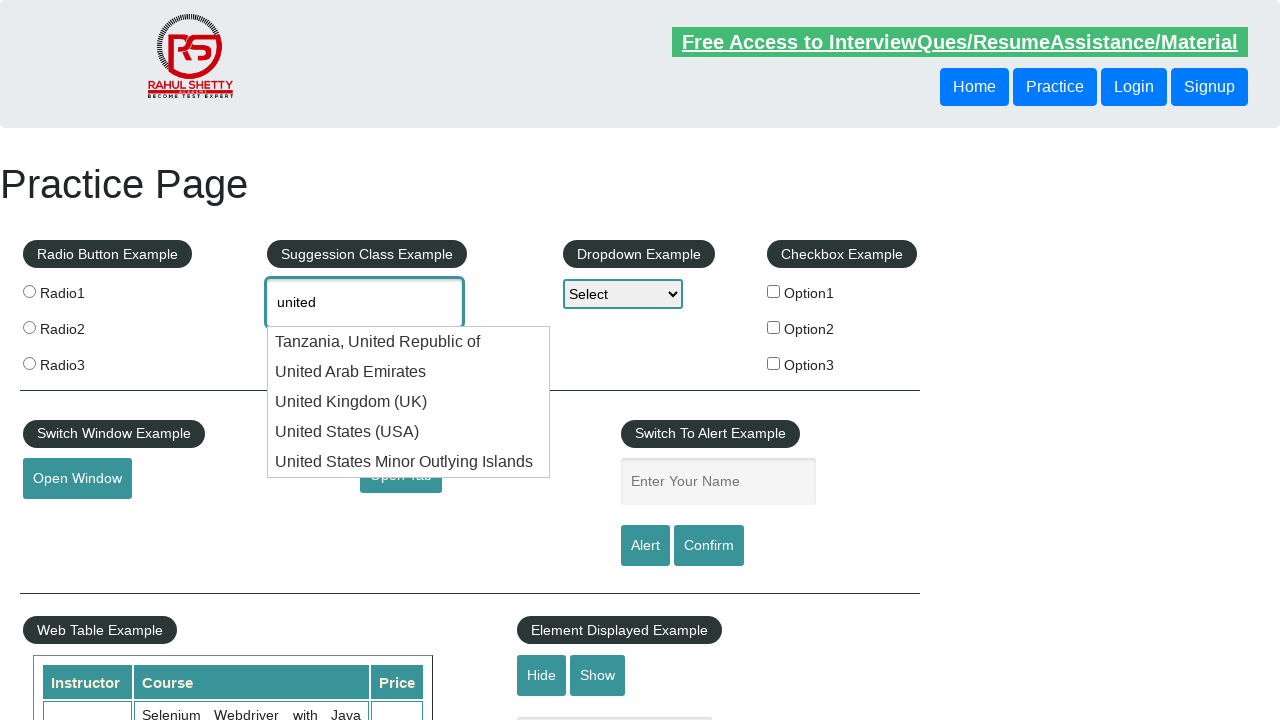

Pressed ArrowDown to navigate to first suggestion on #autocomplete
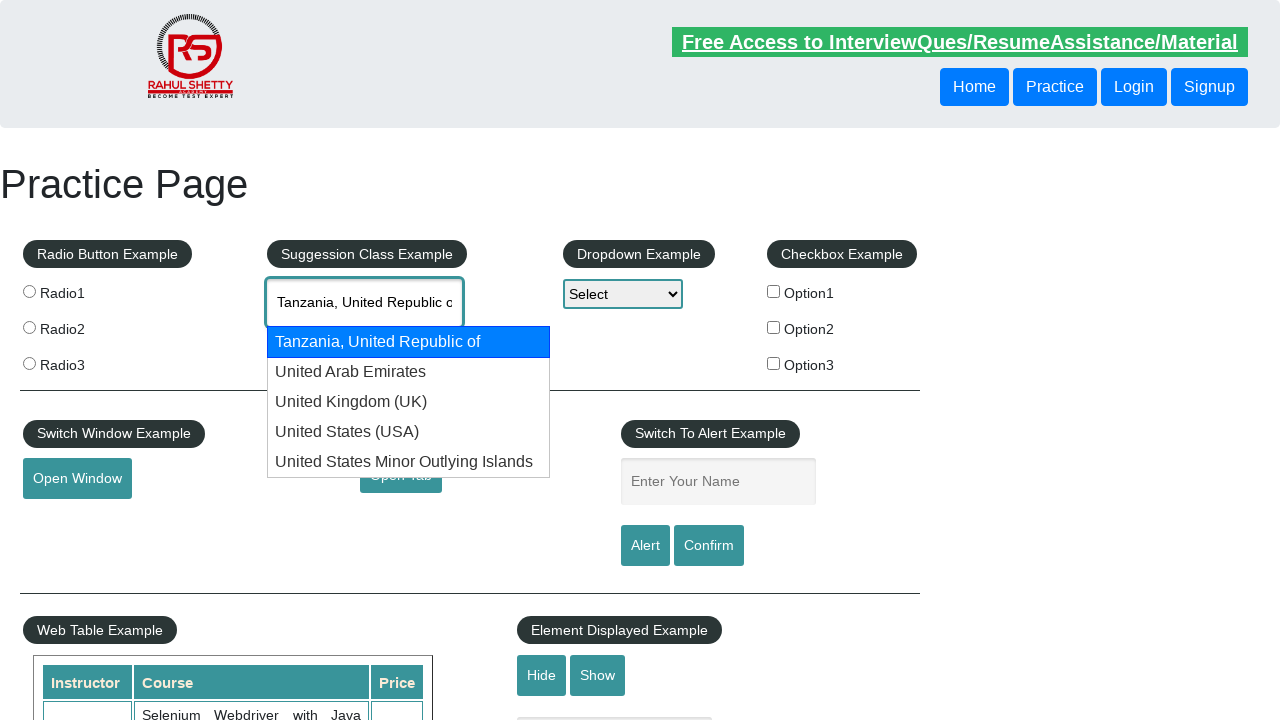

Pressed ArrowDown to navigate to second suggestion on #autocomplete
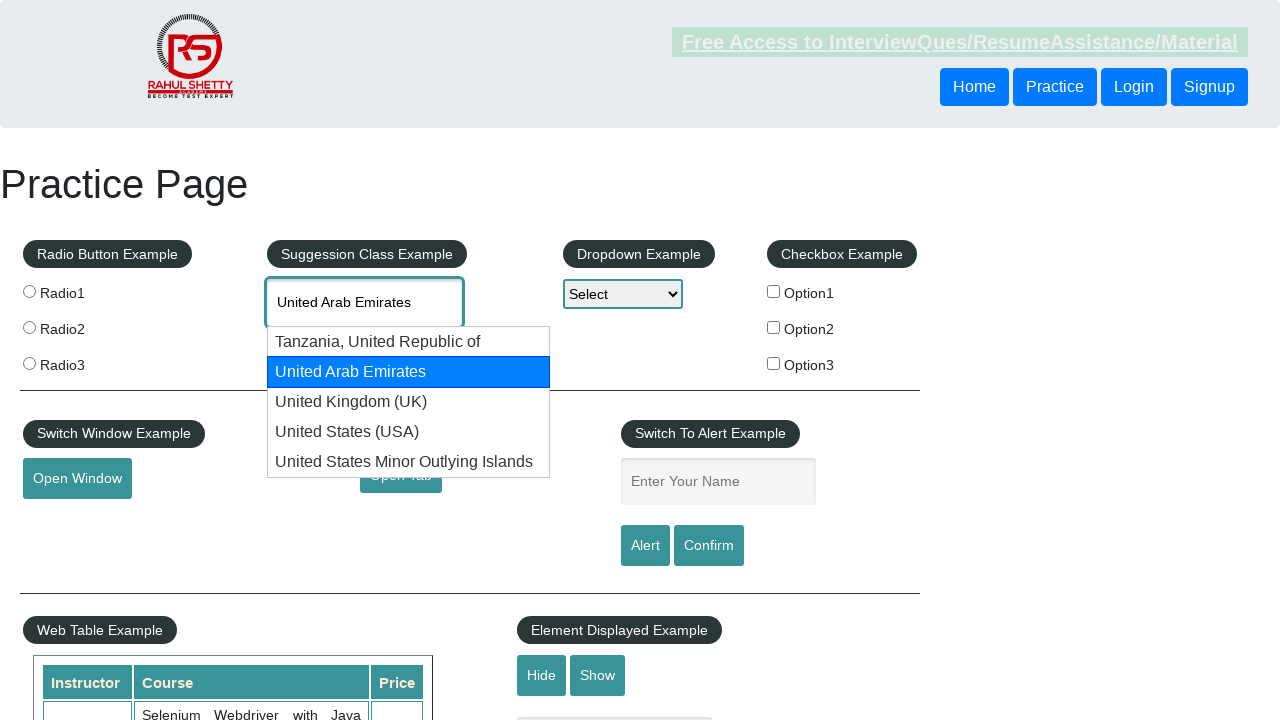

Pressed ArrowDown to navigate to third suggestion on #autocomplete
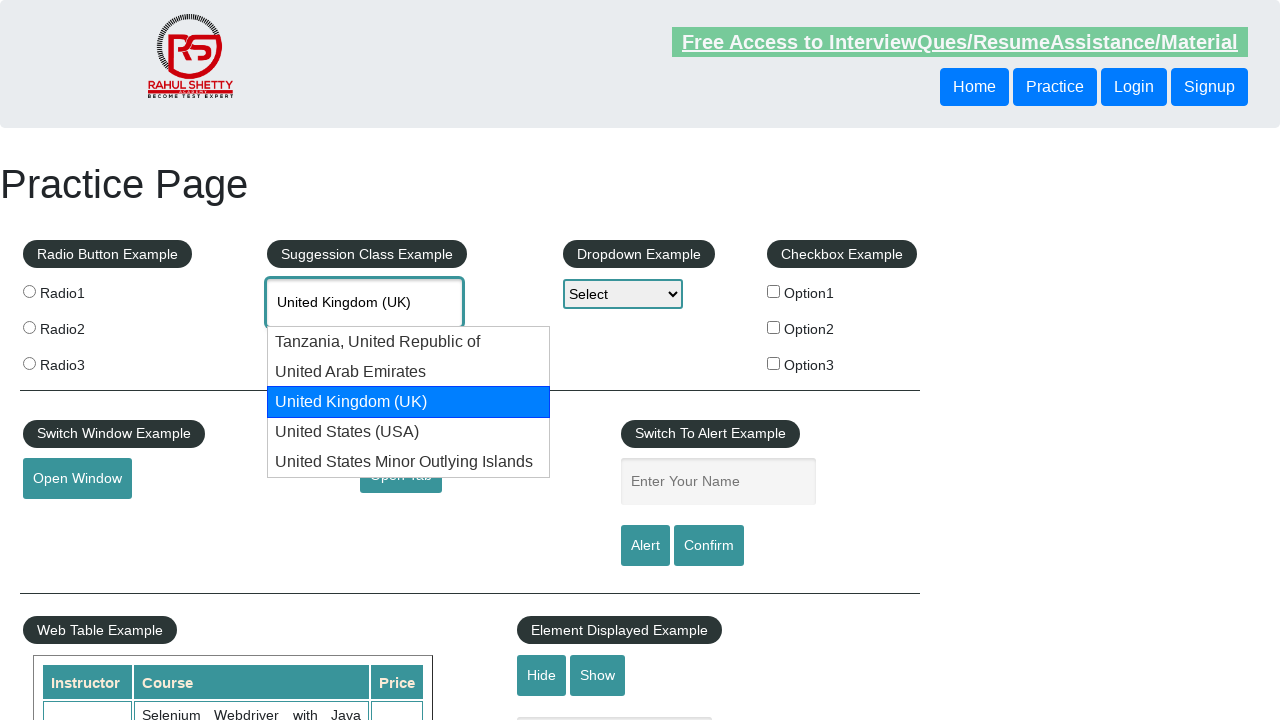

Pressed ArrowDown to navigate to fourth suggestion on #autocomplete
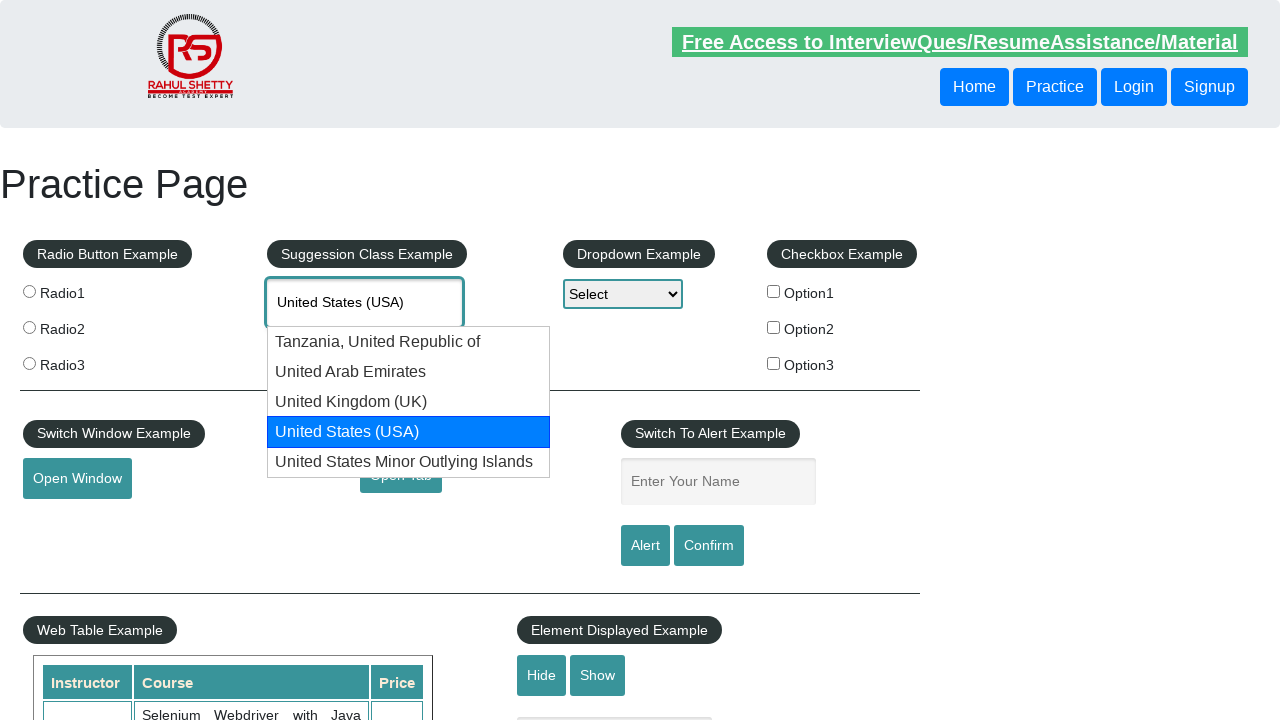

Retrieved selected value from autocomplete field: 'None'
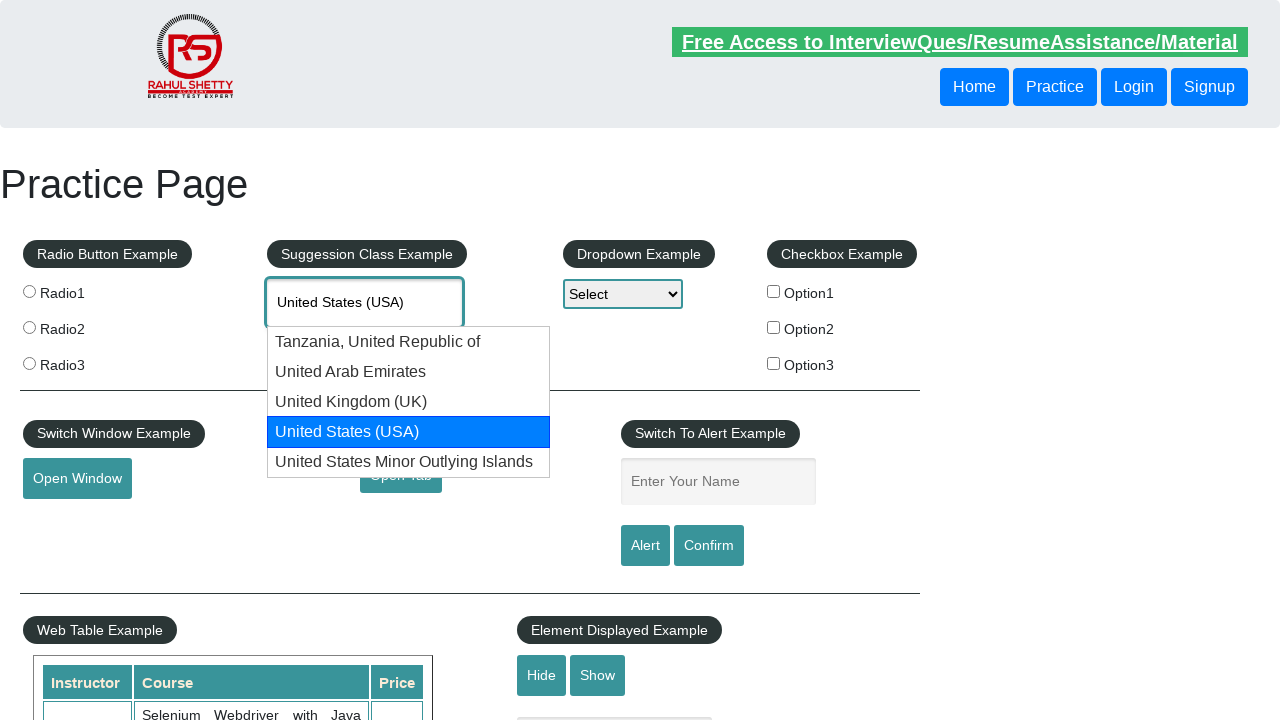

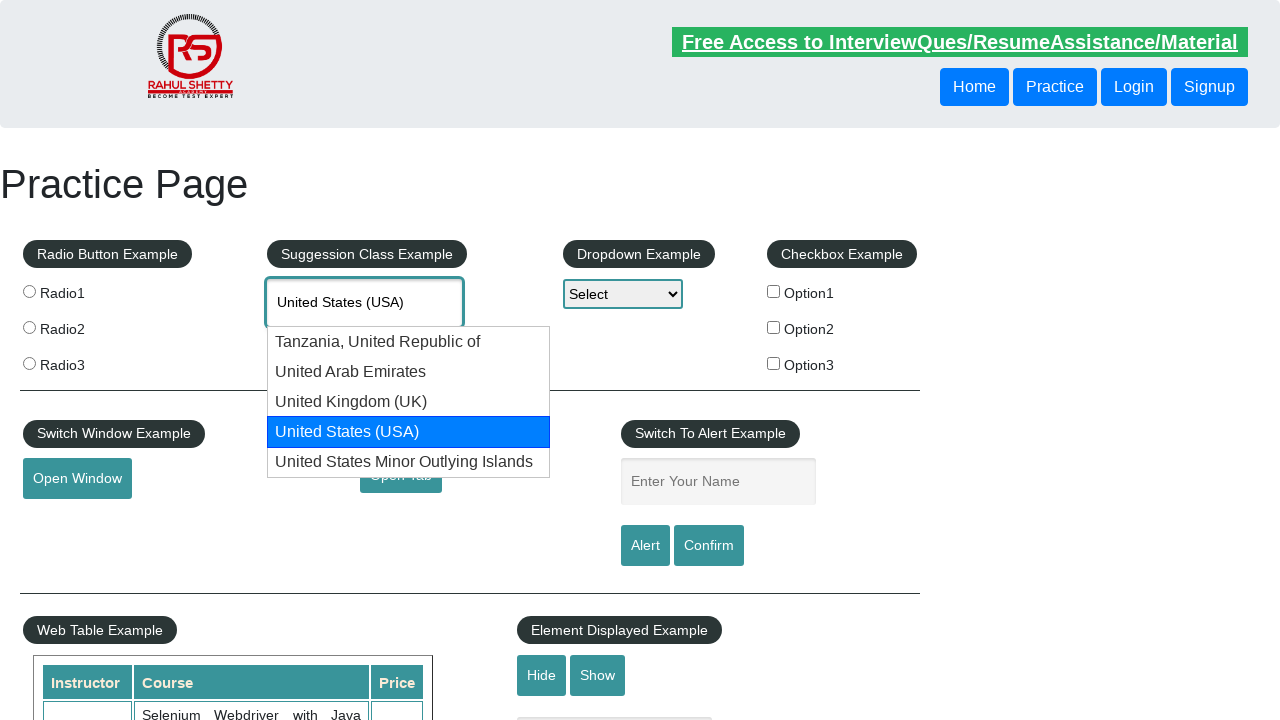